Tests dropdown select functionality by iterating through all options in a select element

Starting URL: http://sahitest.com/demo/selectTest.htm

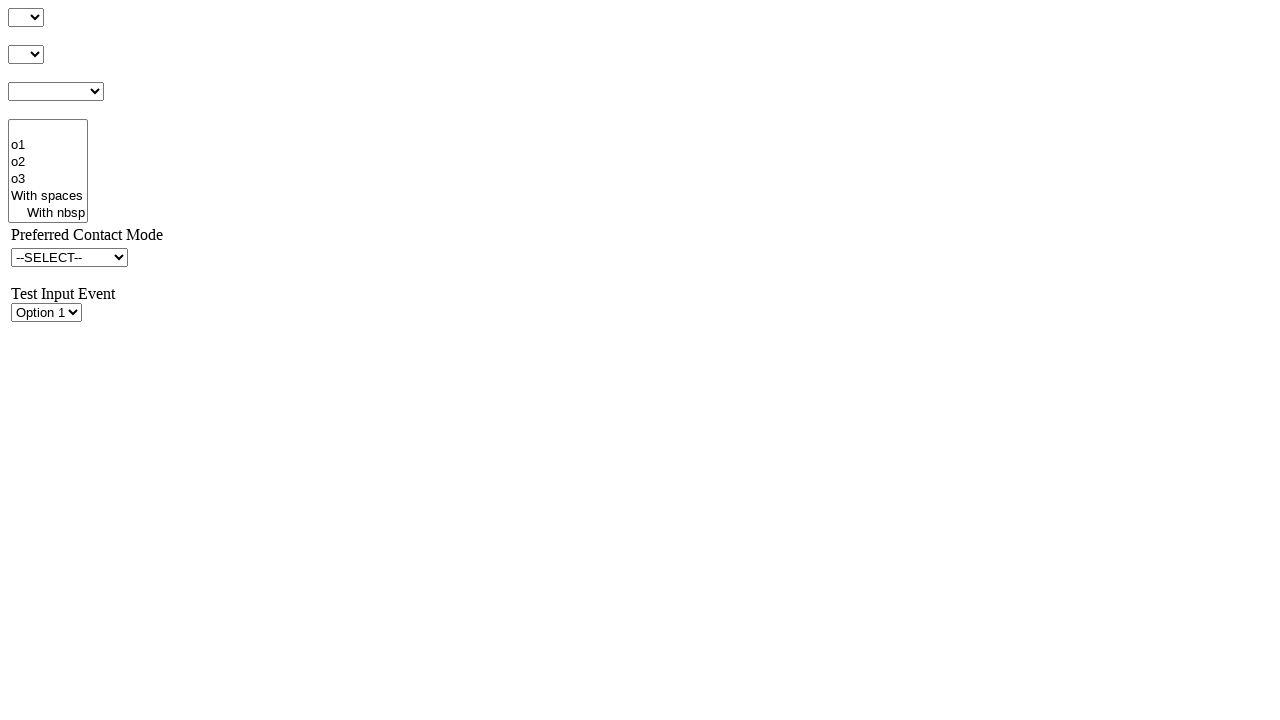

Navigated to select test page
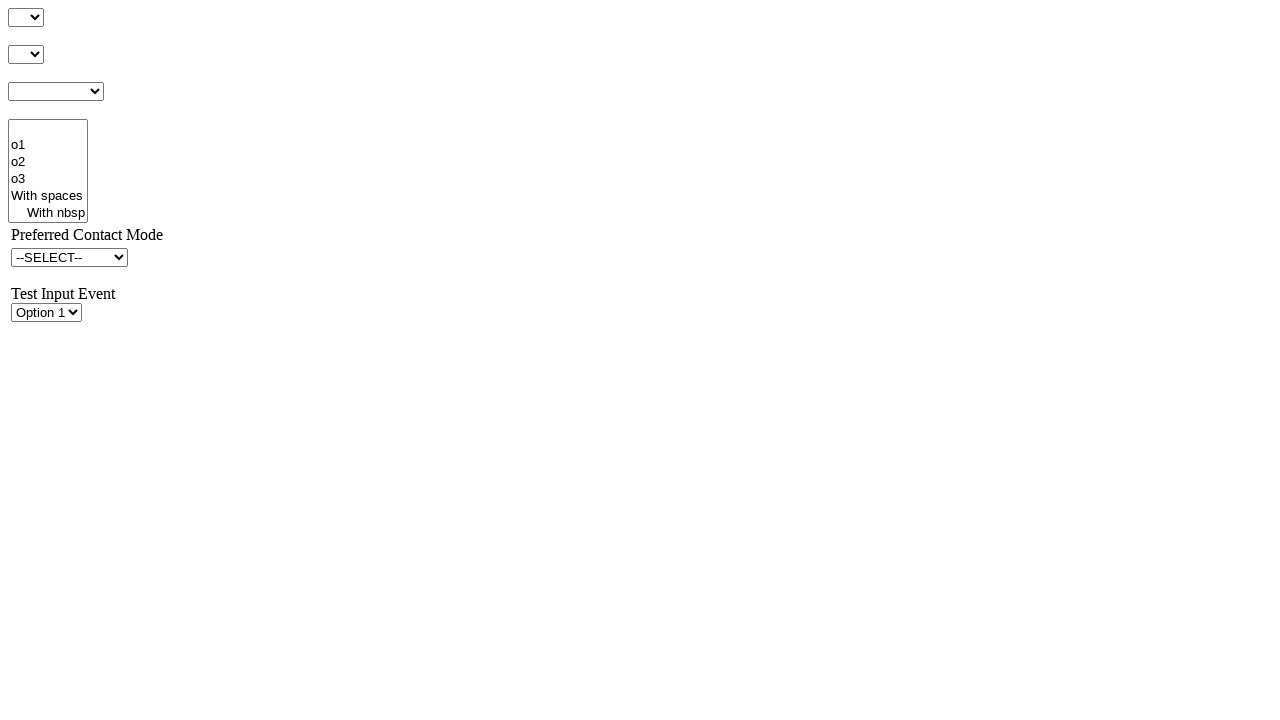

Located select element with id 's1Id'
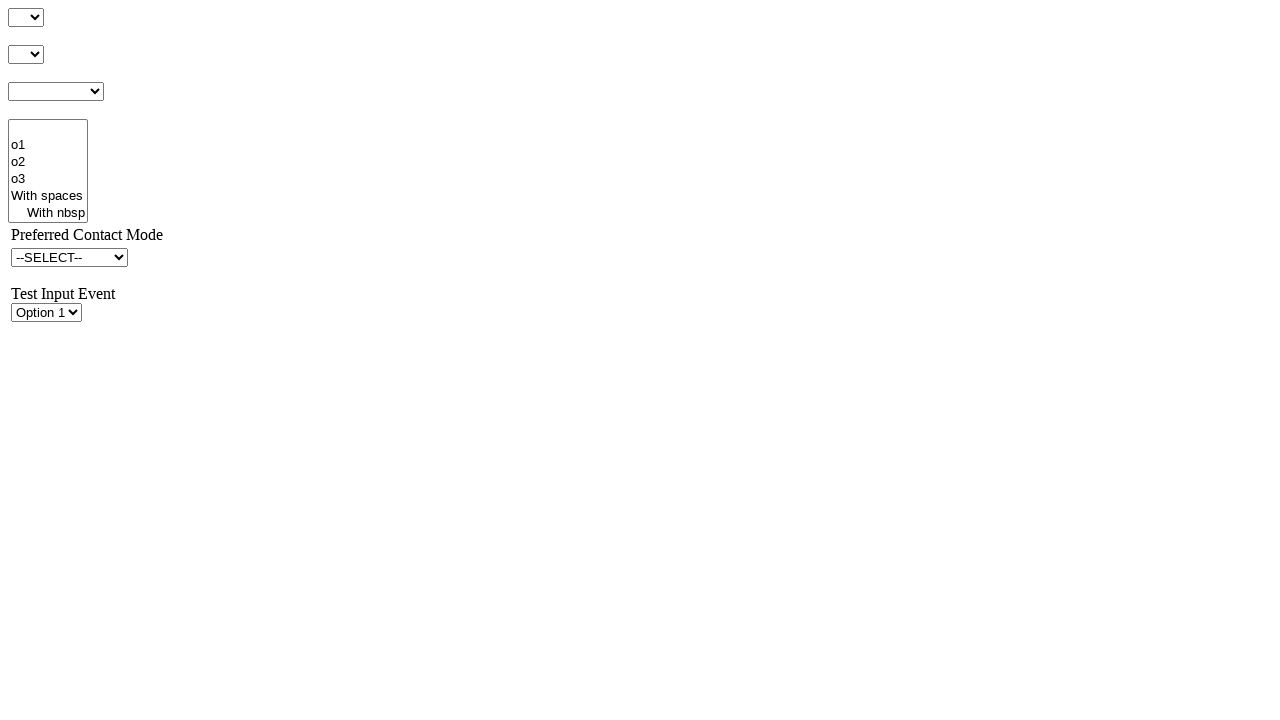

Retrieved all options from select element (found 4 options)
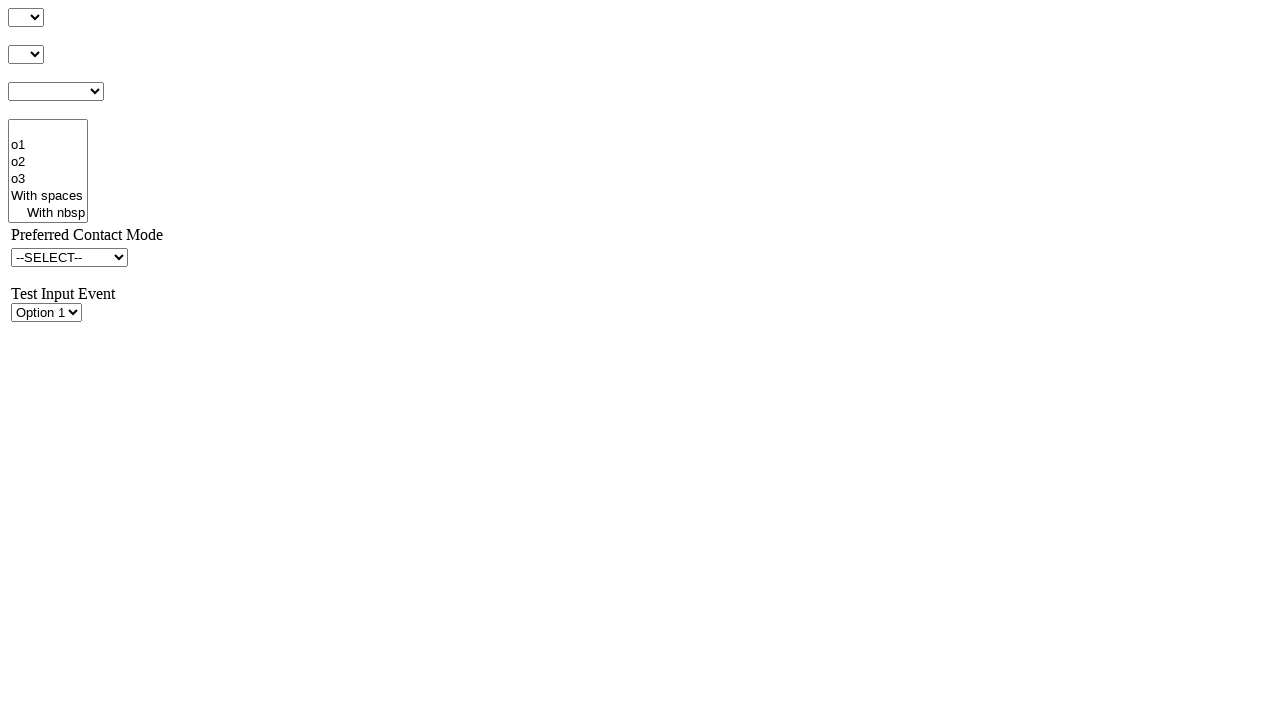

Selected option at index 0 on #s1Id
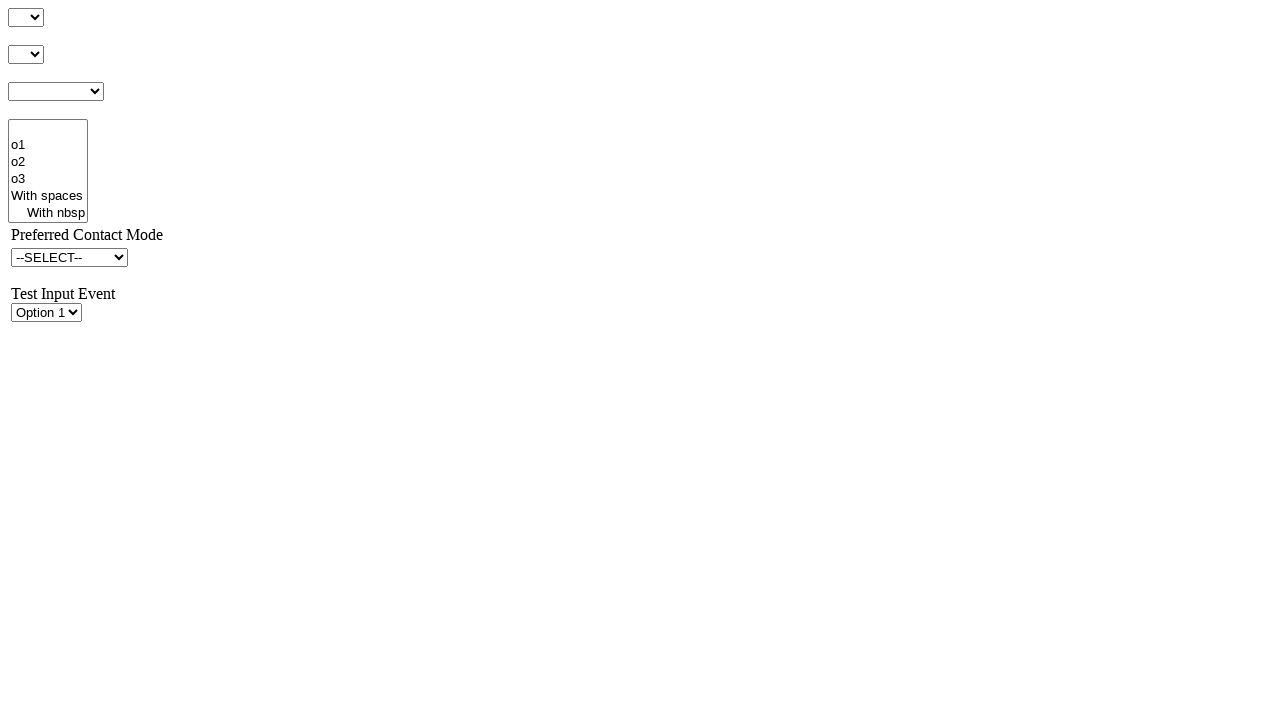

Selected option at index 1 on #s1Id
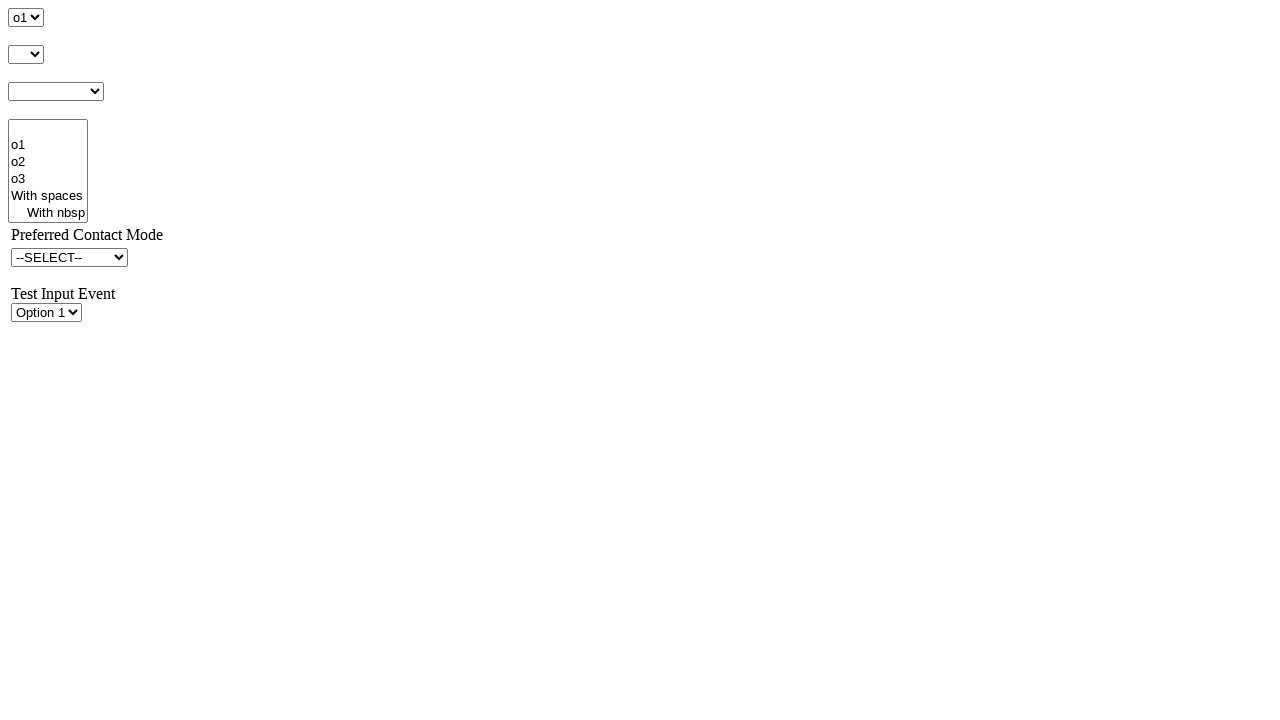

Selected option at index 2 on #s1Id
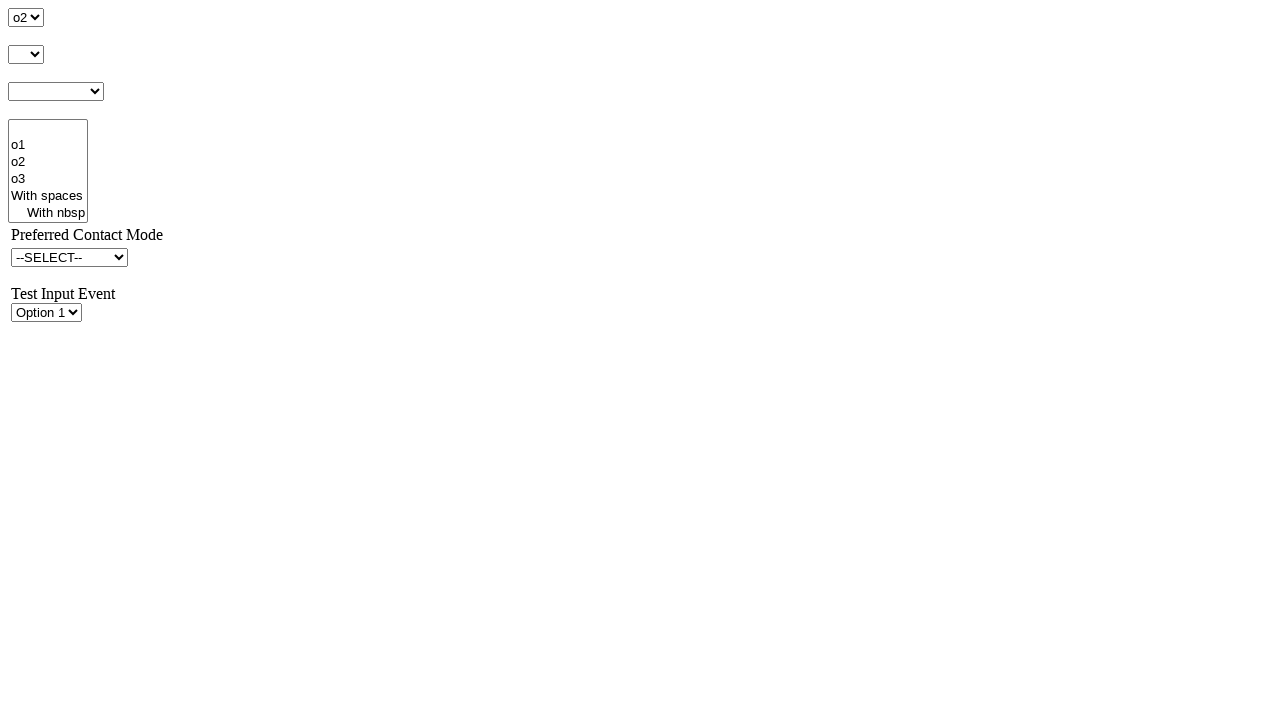

Selected option at index 3 on #s1Id
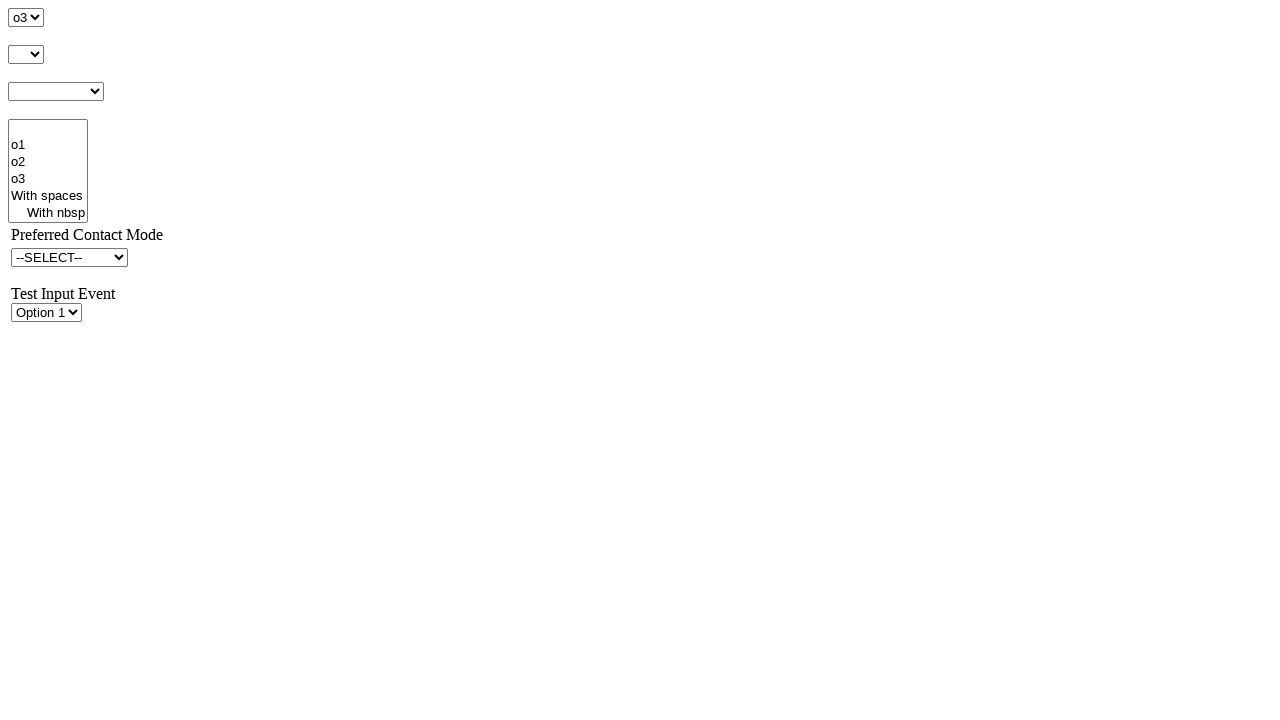

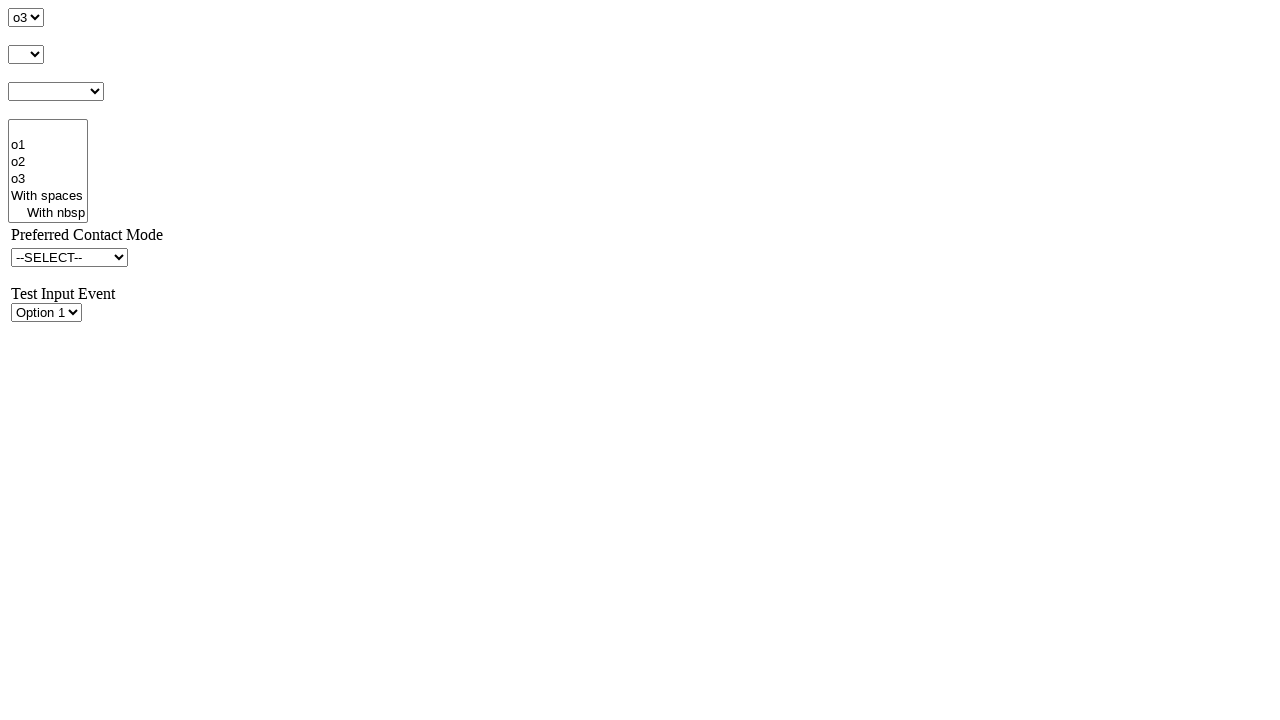